Calculates the sum of two numbers displayed on the page and selects the result from a dropdown menu

Starting URL: http://suninjuly.github.io/selects1.html

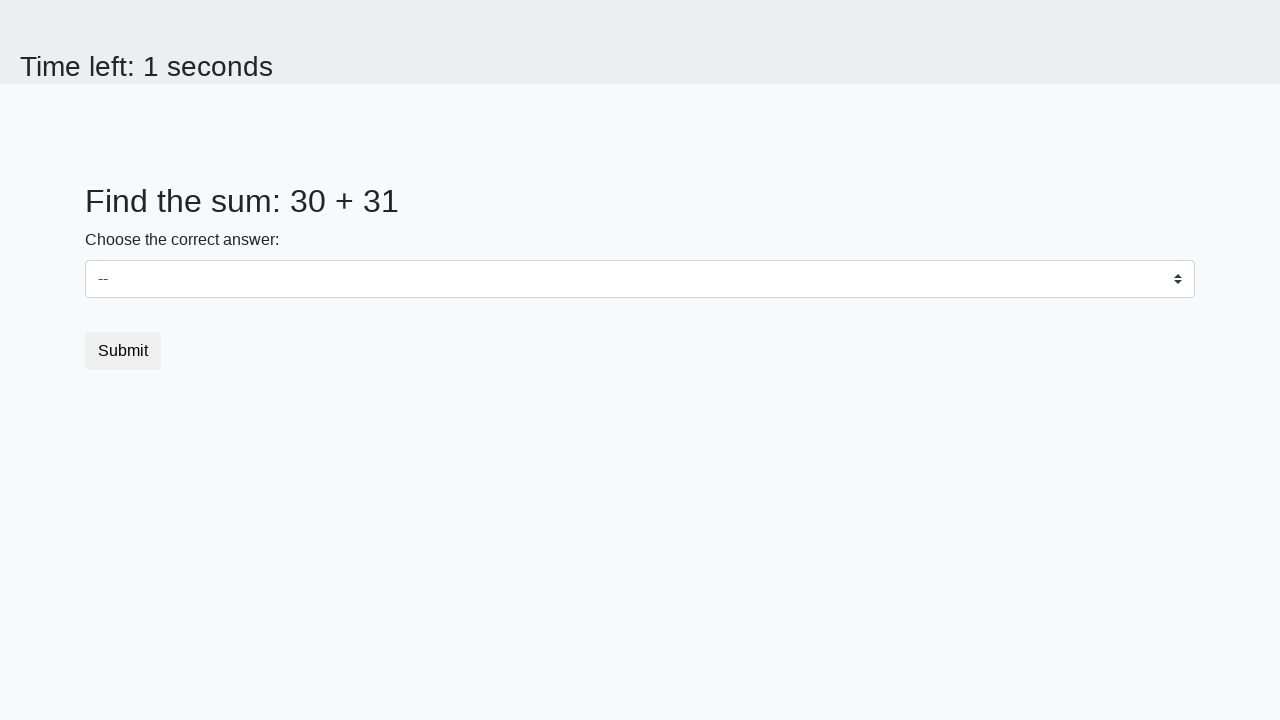

Retrieved first number from page
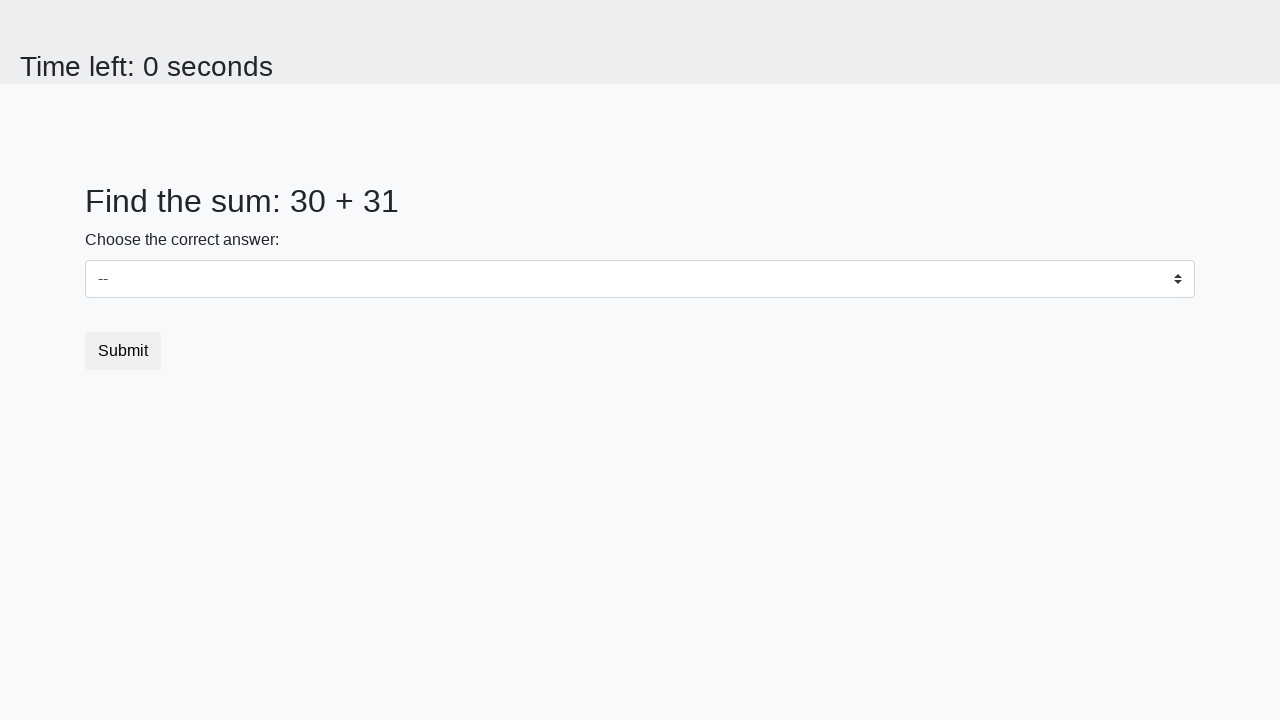

Retrieved second number from page
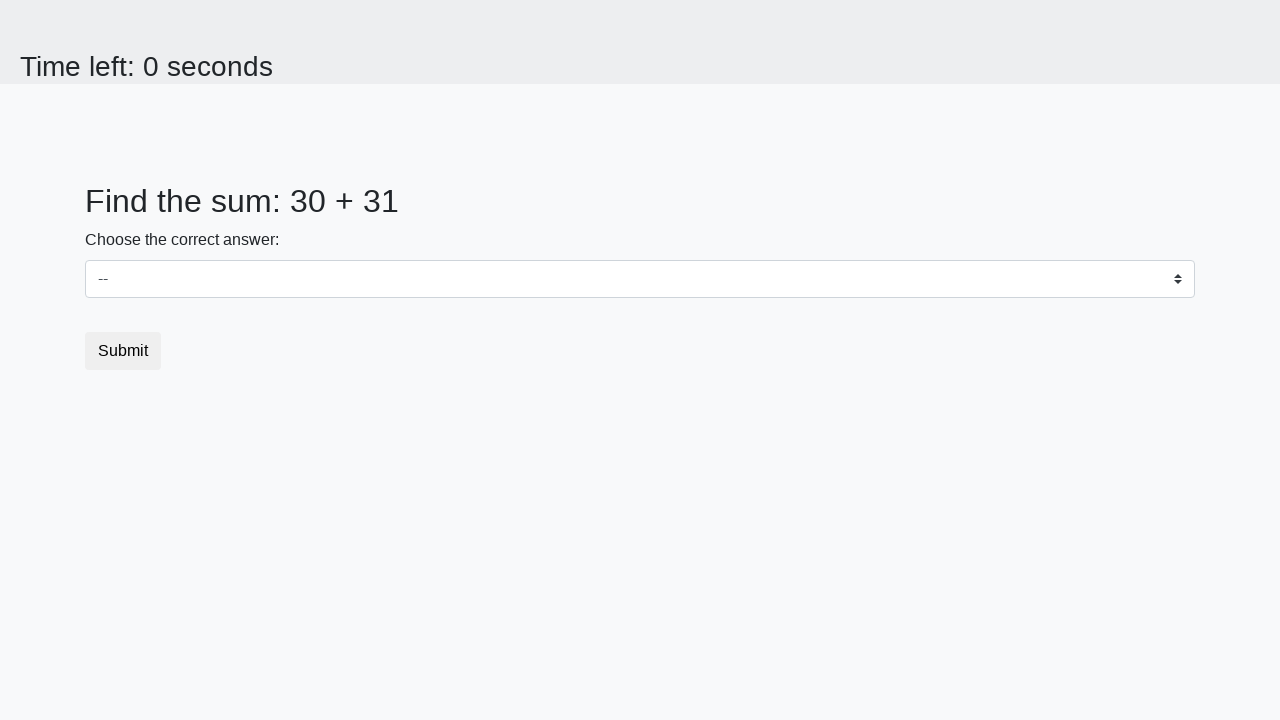

Calculated sum: 30 + 31 = 61
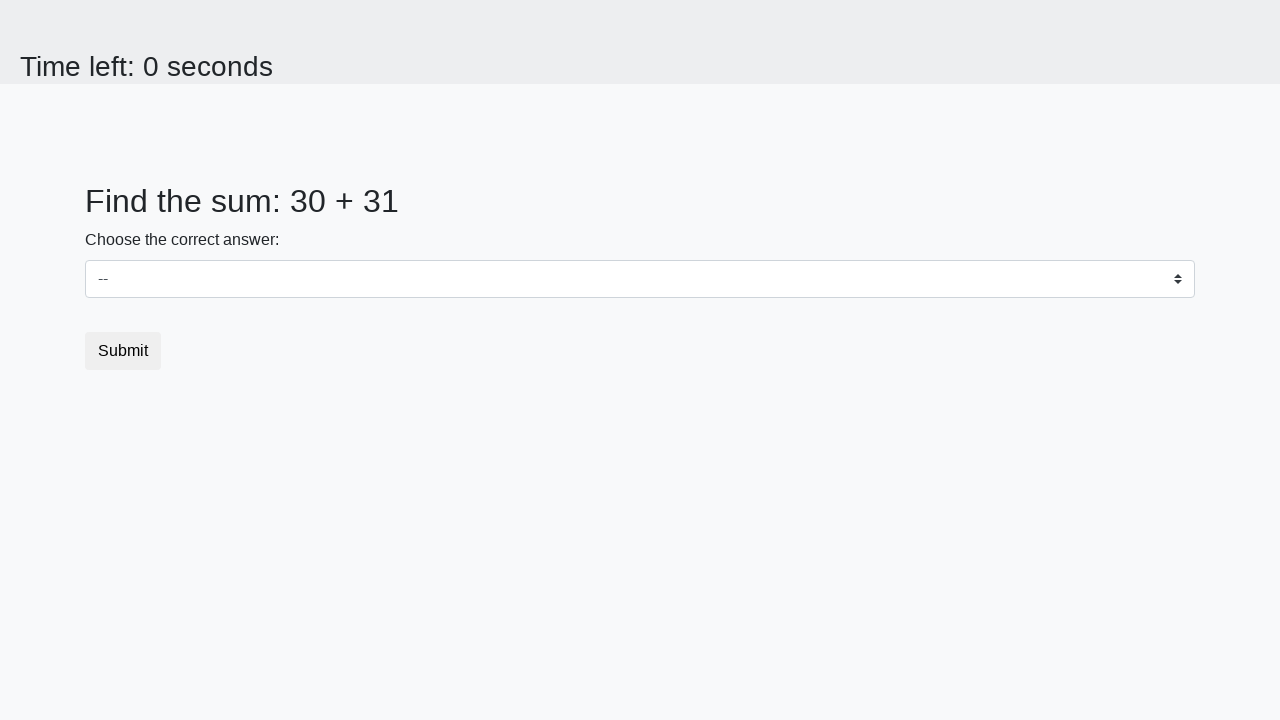

Selected result '61' from dropdown menu on select#dropdown
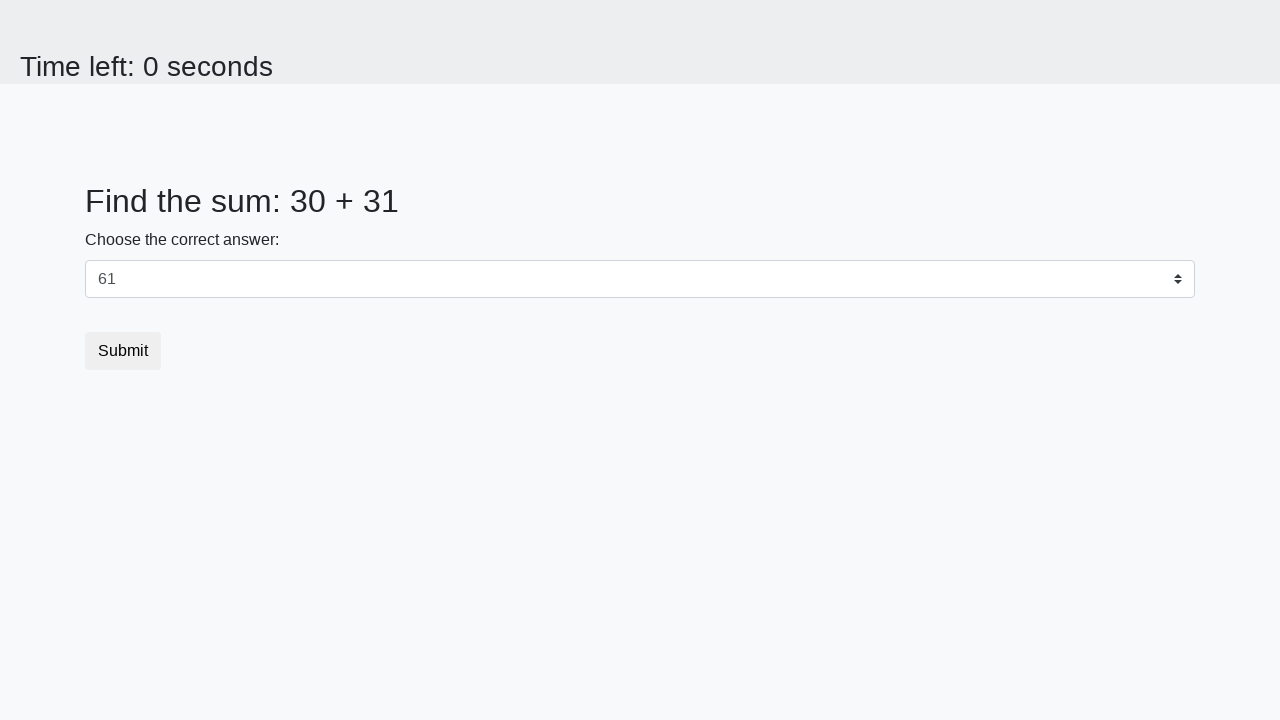

Clicked submit button at (123, 351) on button[type='submit']
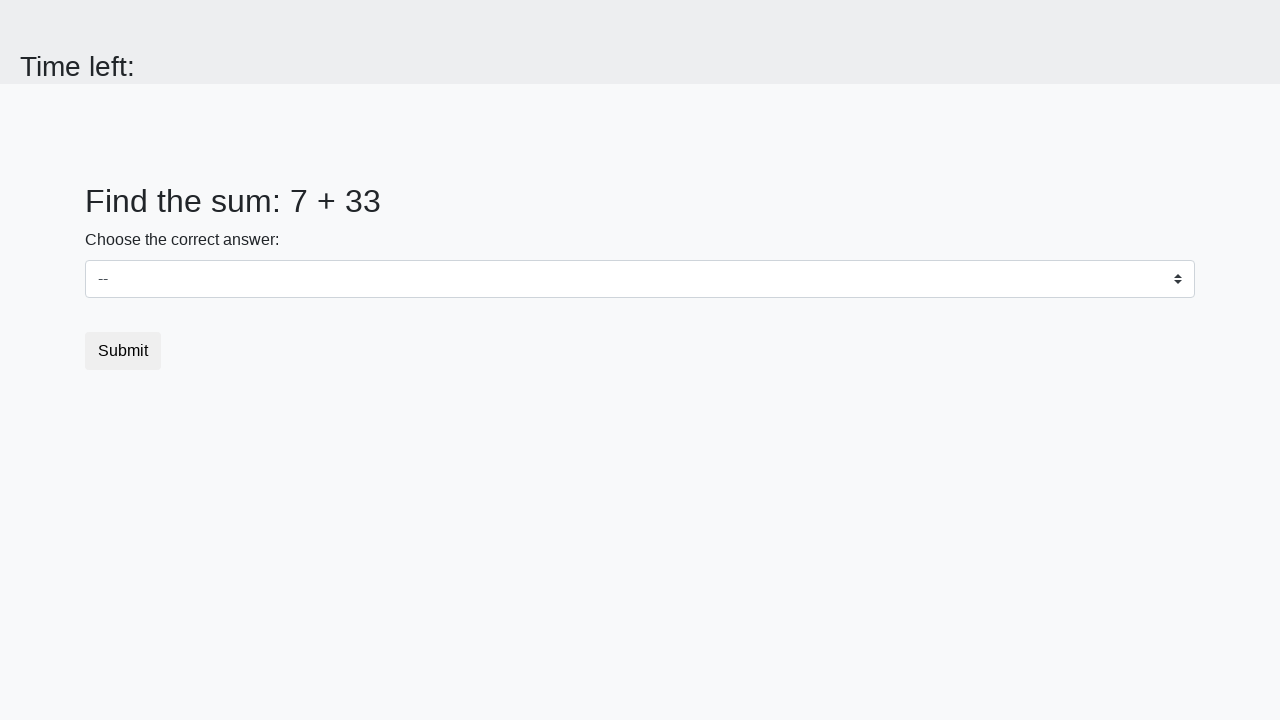

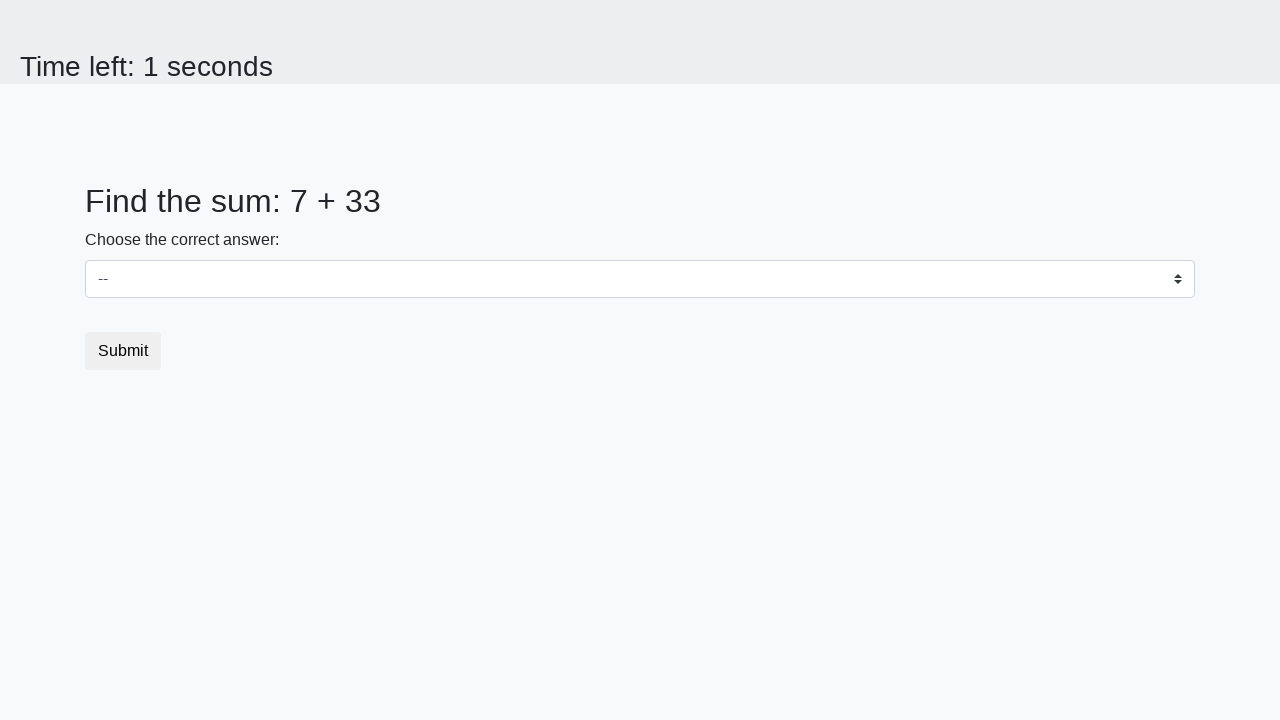